Tests mouse hover functionality by hovering over an "Automation Tools" button to reveal a dropdown menu, then clicking on the "TestNG" link within the submenu.

Starting URL: http://seleniumpractise.blogspot.com/2016/08/how-to-perform-mouse-hover-in-selenium.html

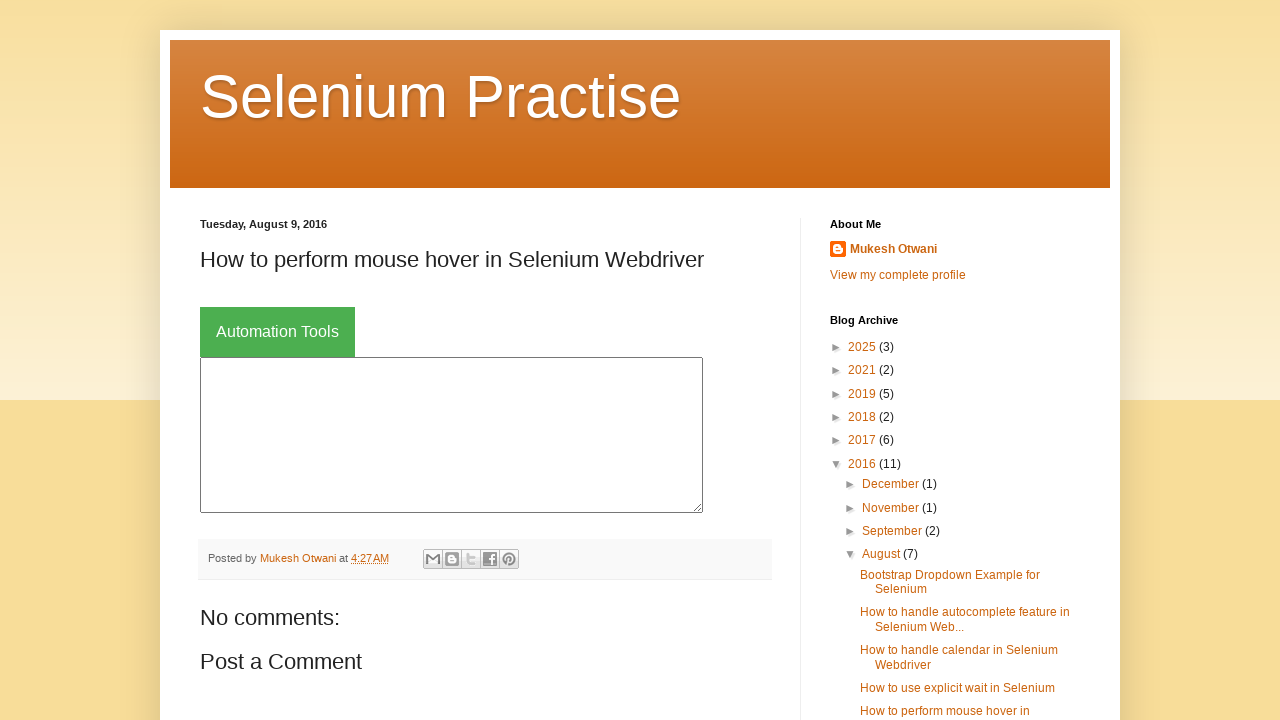

Navigated to mouse hover test page
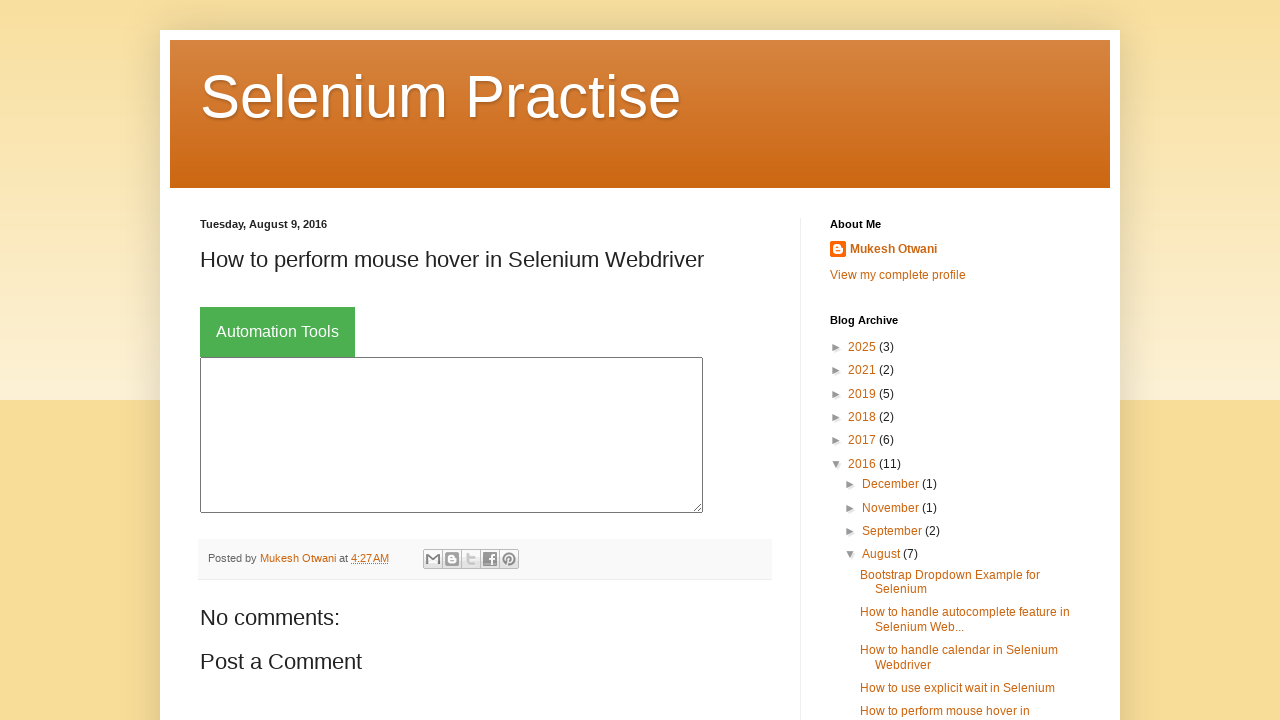

Hovered over 'Automation Tools' button to reveal dropdown menu at (278, 332) on xpath=//button[contains(text(),'Automation Tools')]
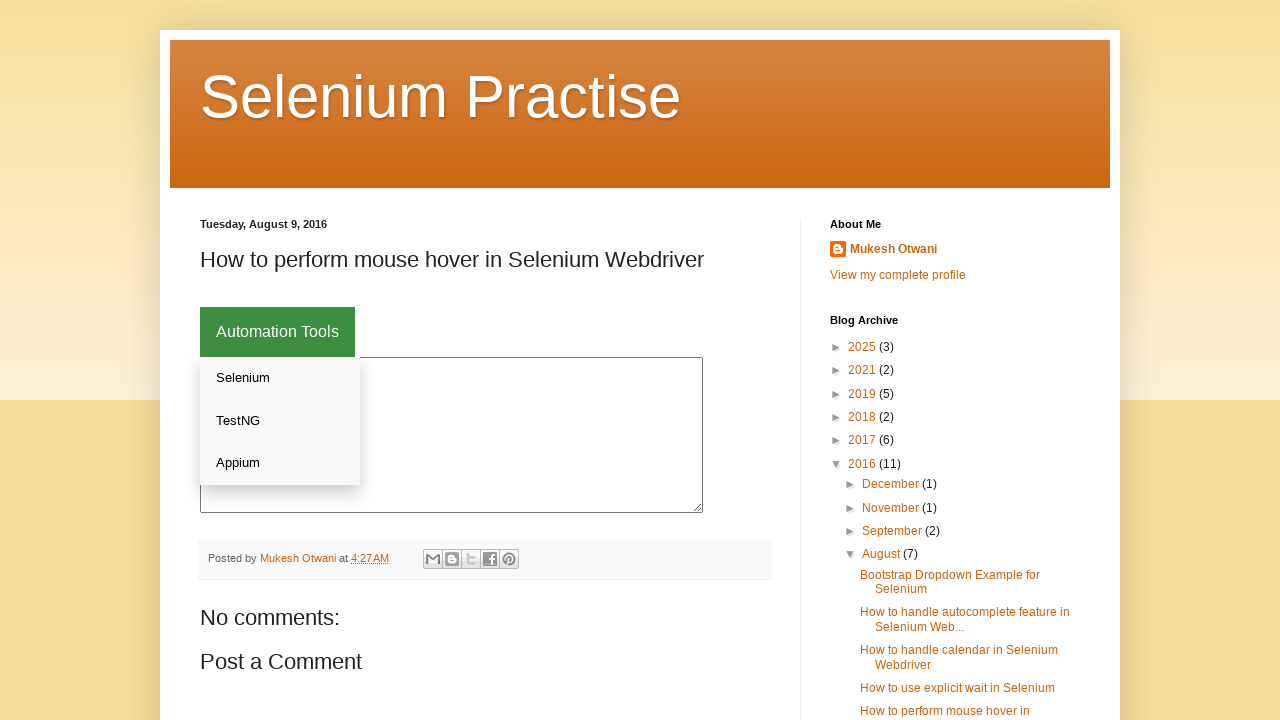

Clicked on 'TestNG' link in the dropdown menu at (280, 421) on xpath=//a[contains(text(),'TestNG')]
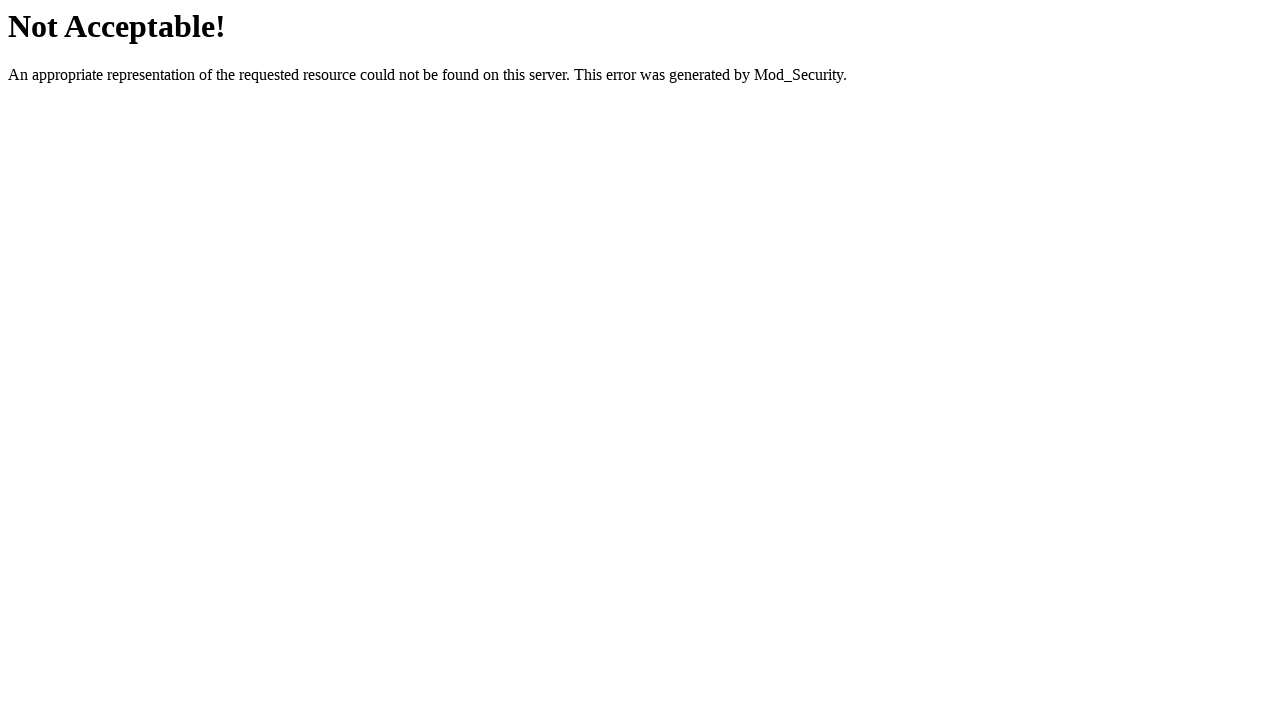

Page fully loaded after clicking TestNG
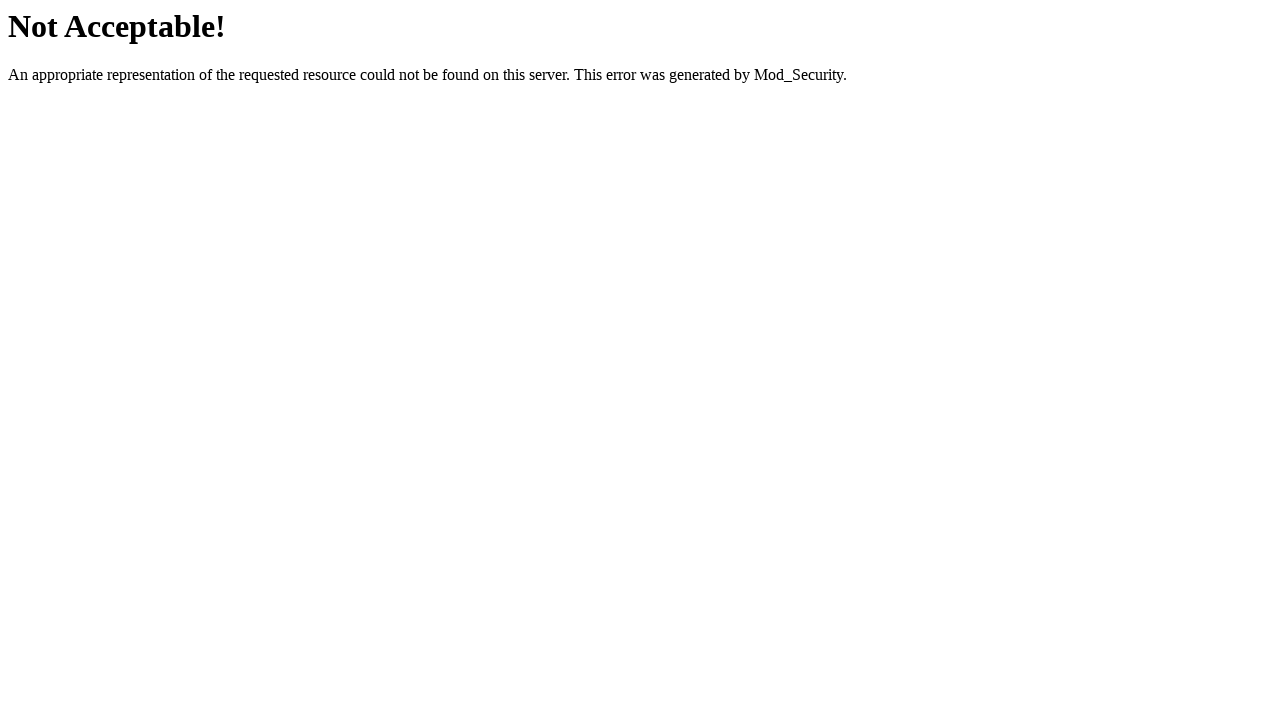

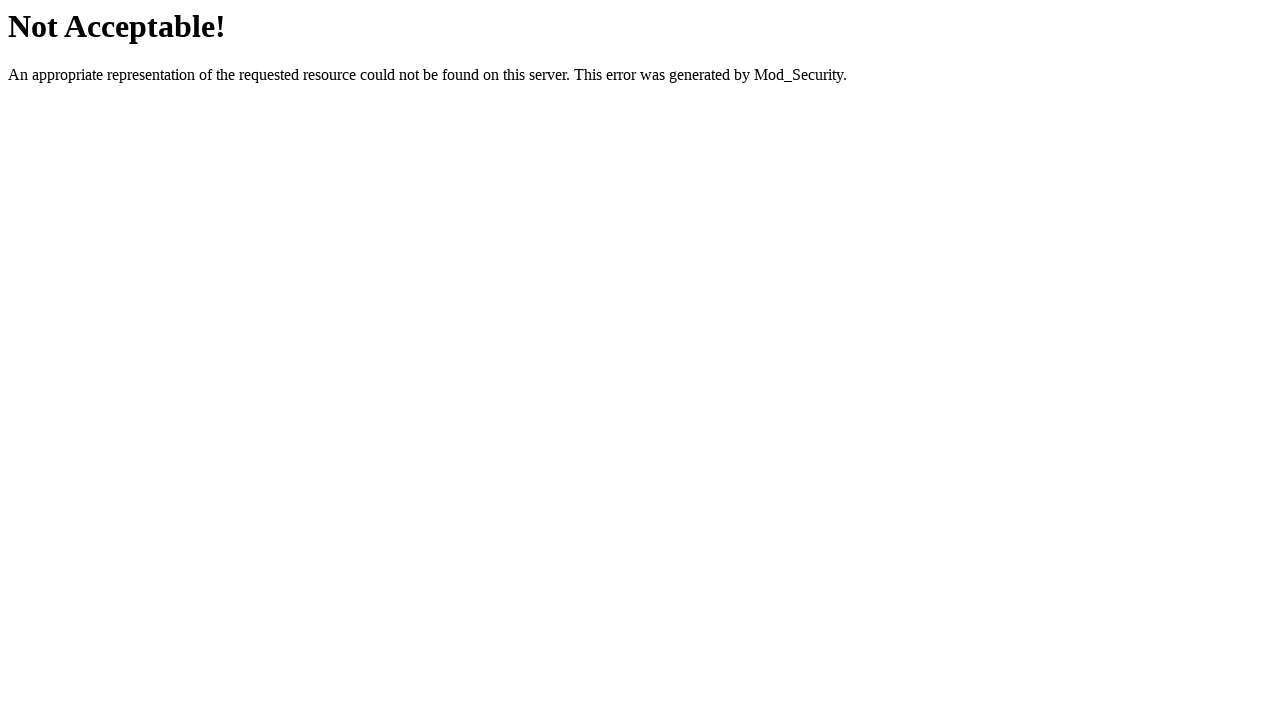